Tests file upload functionality by setting a file path in the file input element and submitting the form, then verifying the upload was successful.

Starting URL: https://the-internet.herokuapp.com/upload

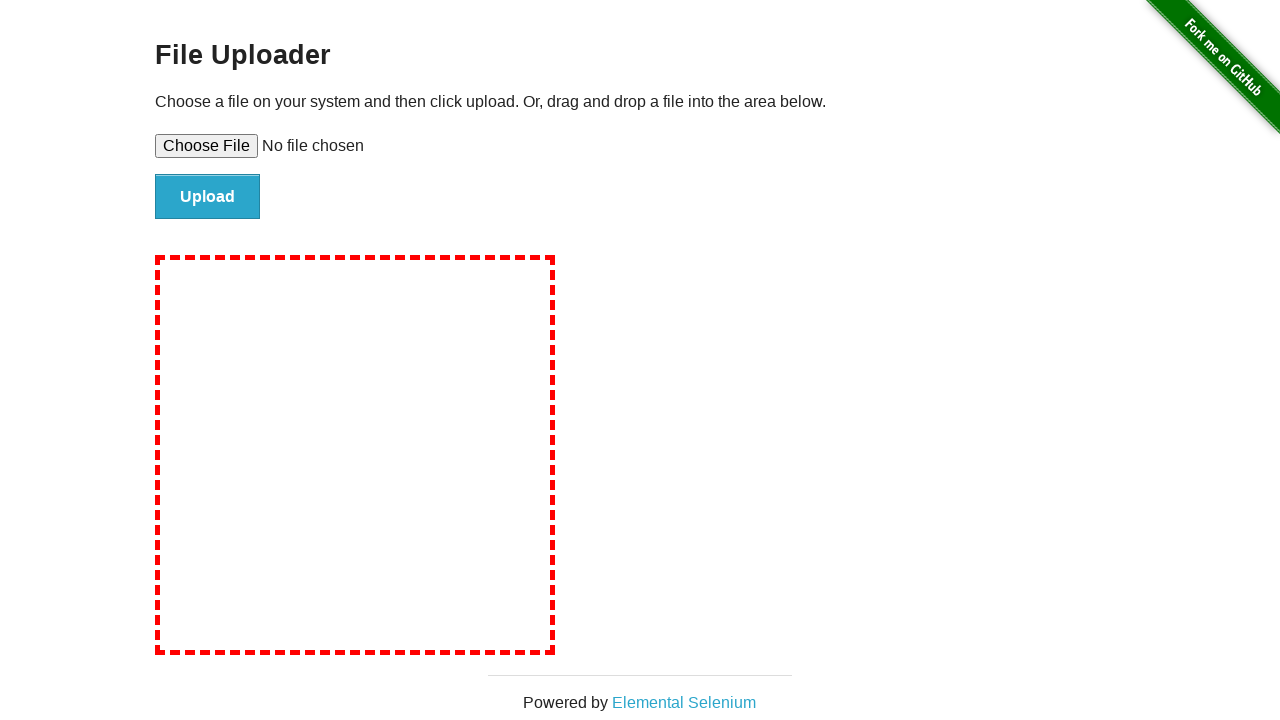

Created temporary test file for upload
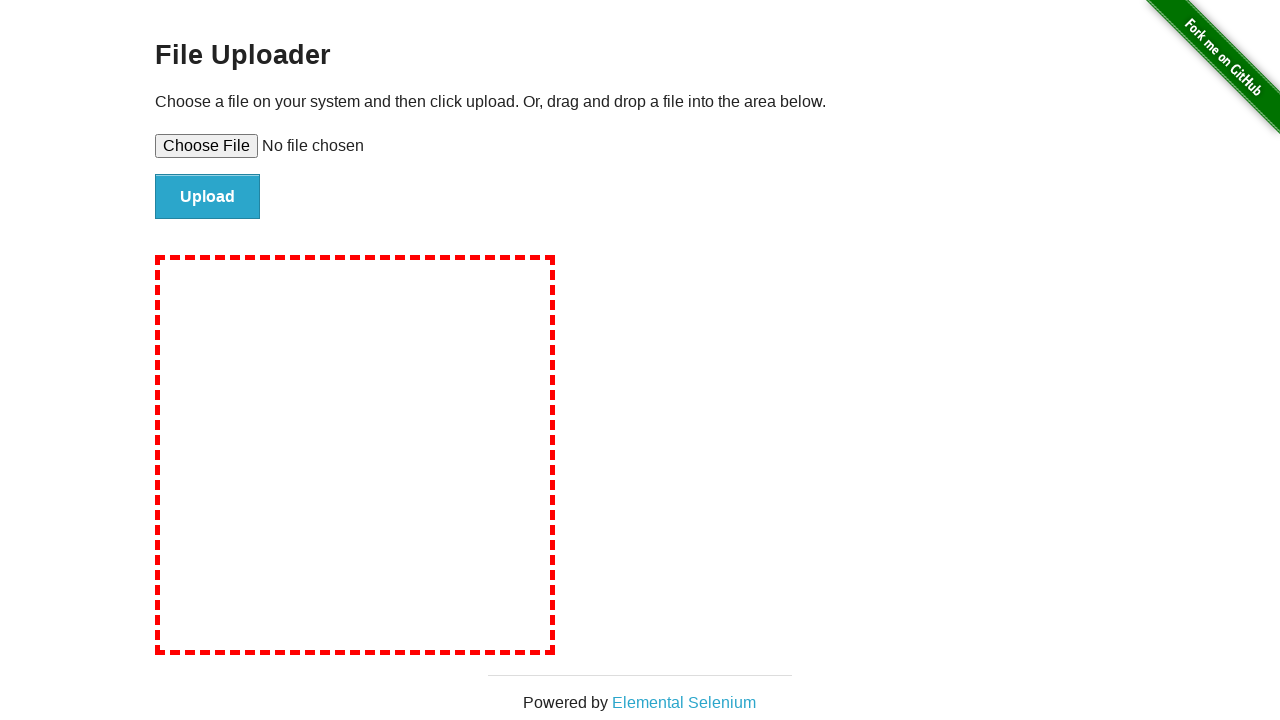

Set file path in file input element
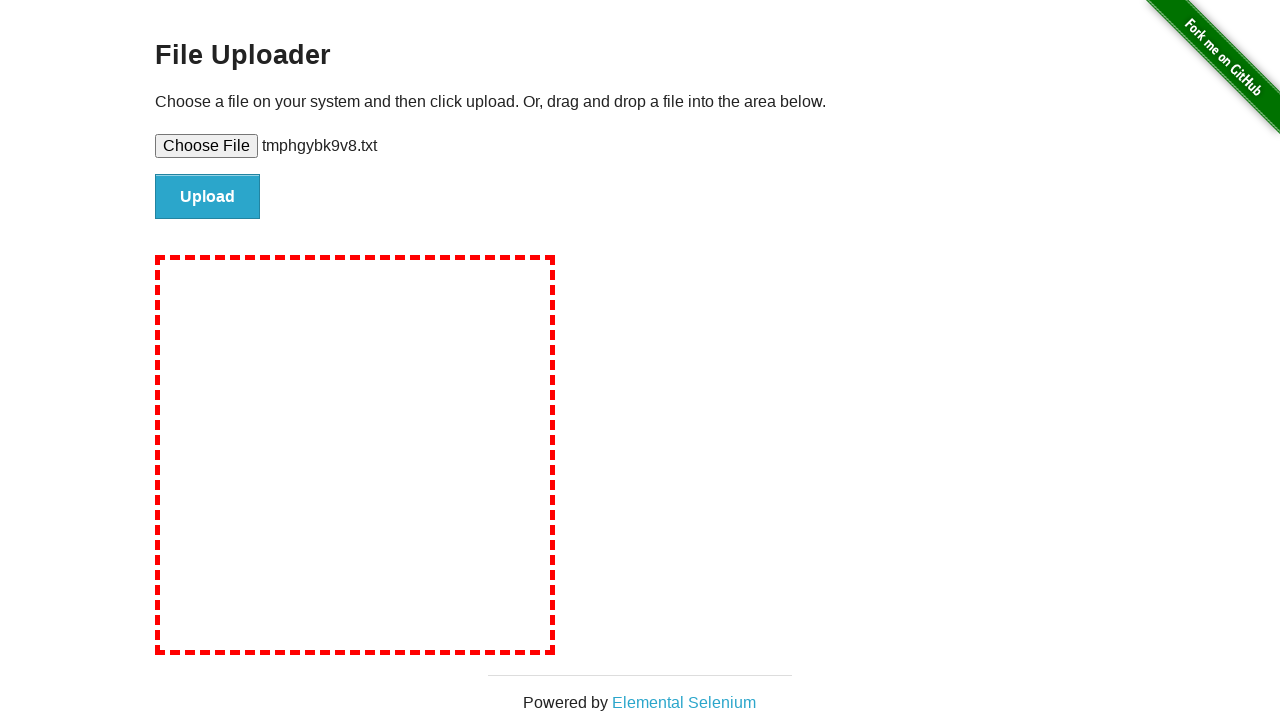

Clicked file submit button at (208, 197) on #file-submit
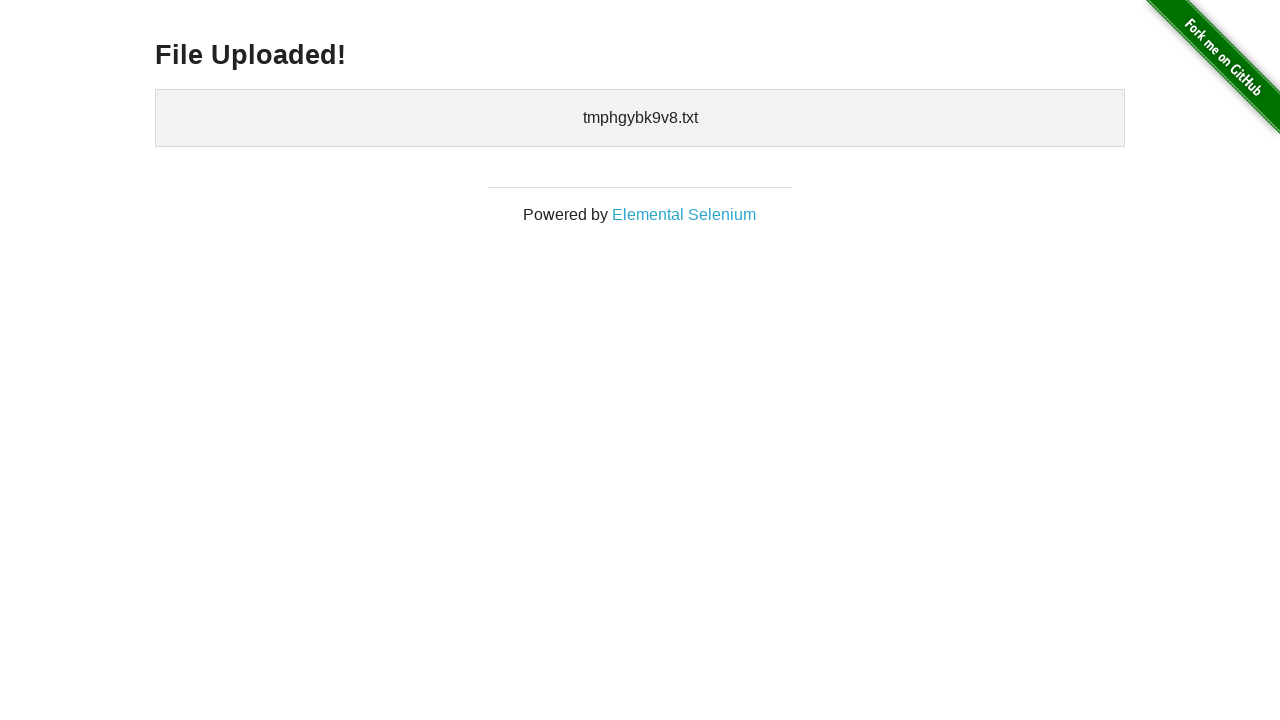

File upload confirmation message appeared
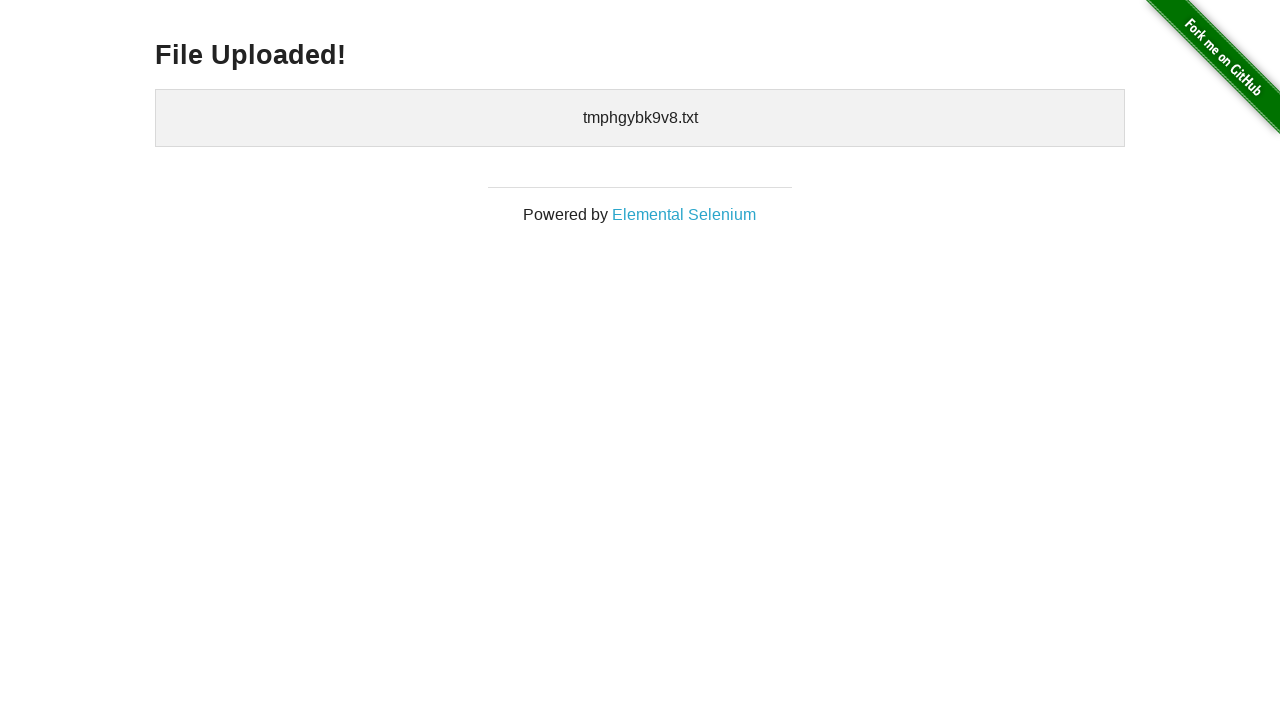

Cleaned up temporary test file
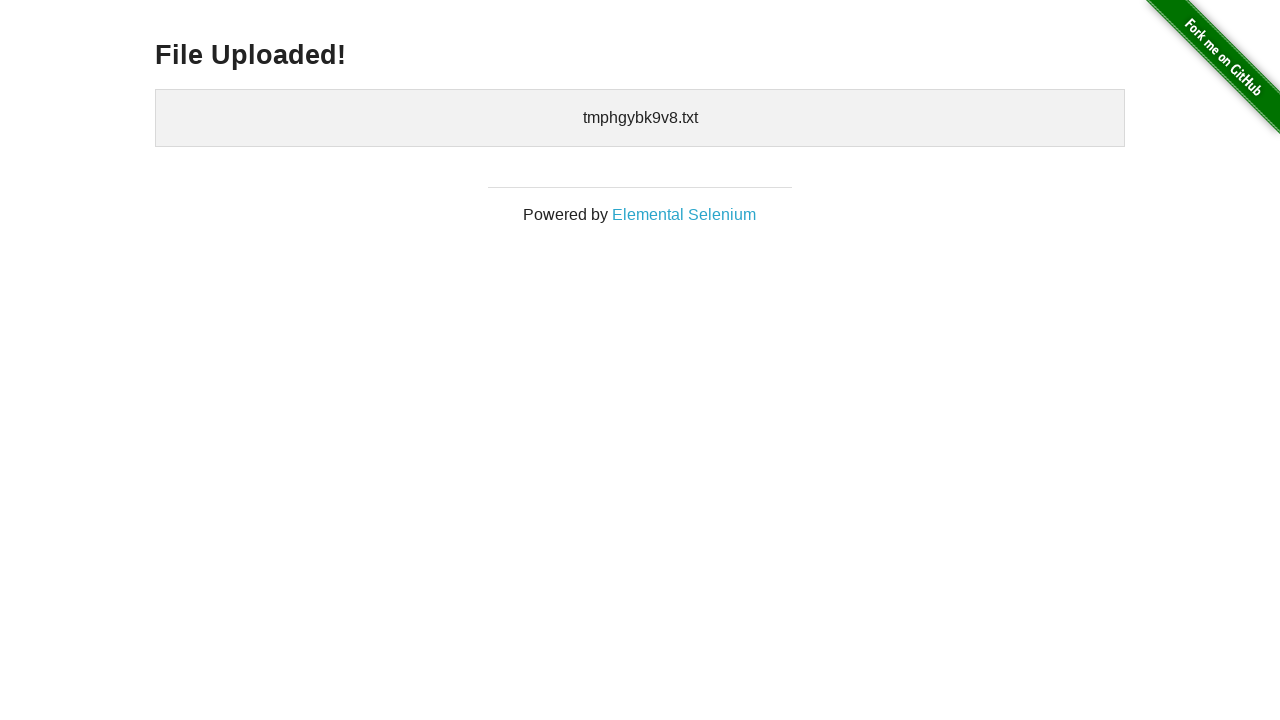

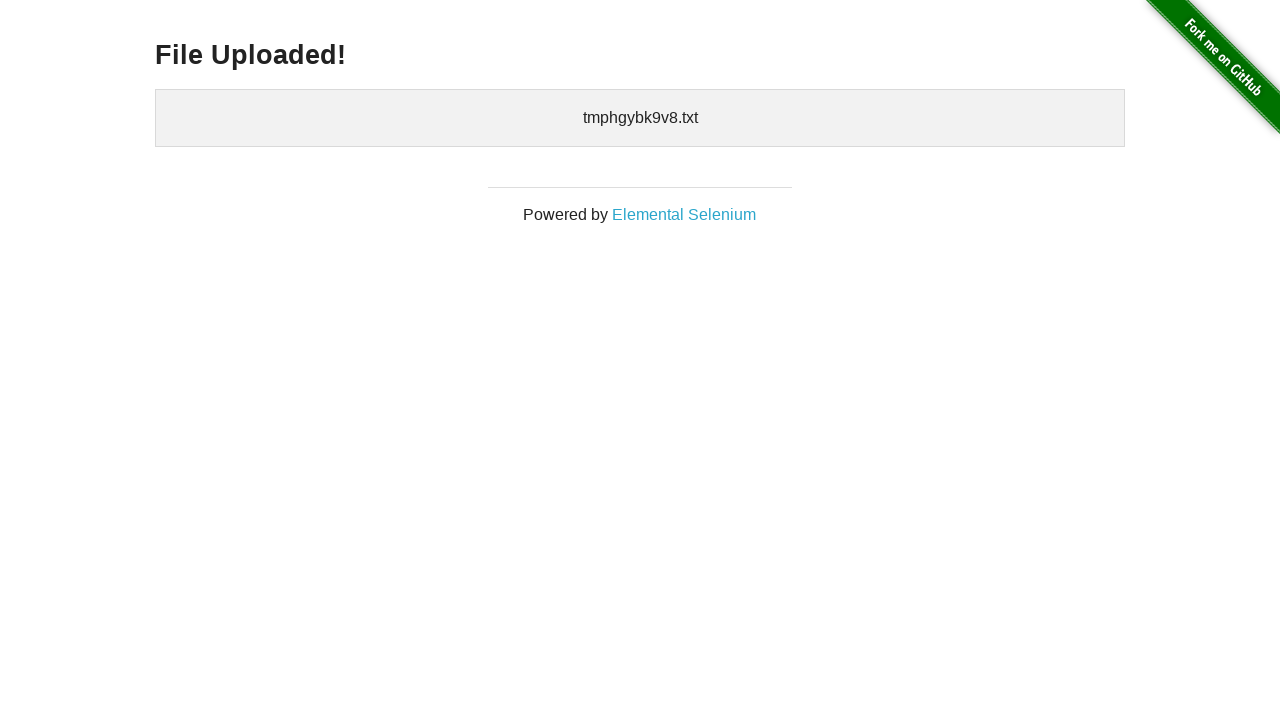